Tests that no selection message is displayed when no radio button has been selected

Starting URL: https://demoqa.com/elements

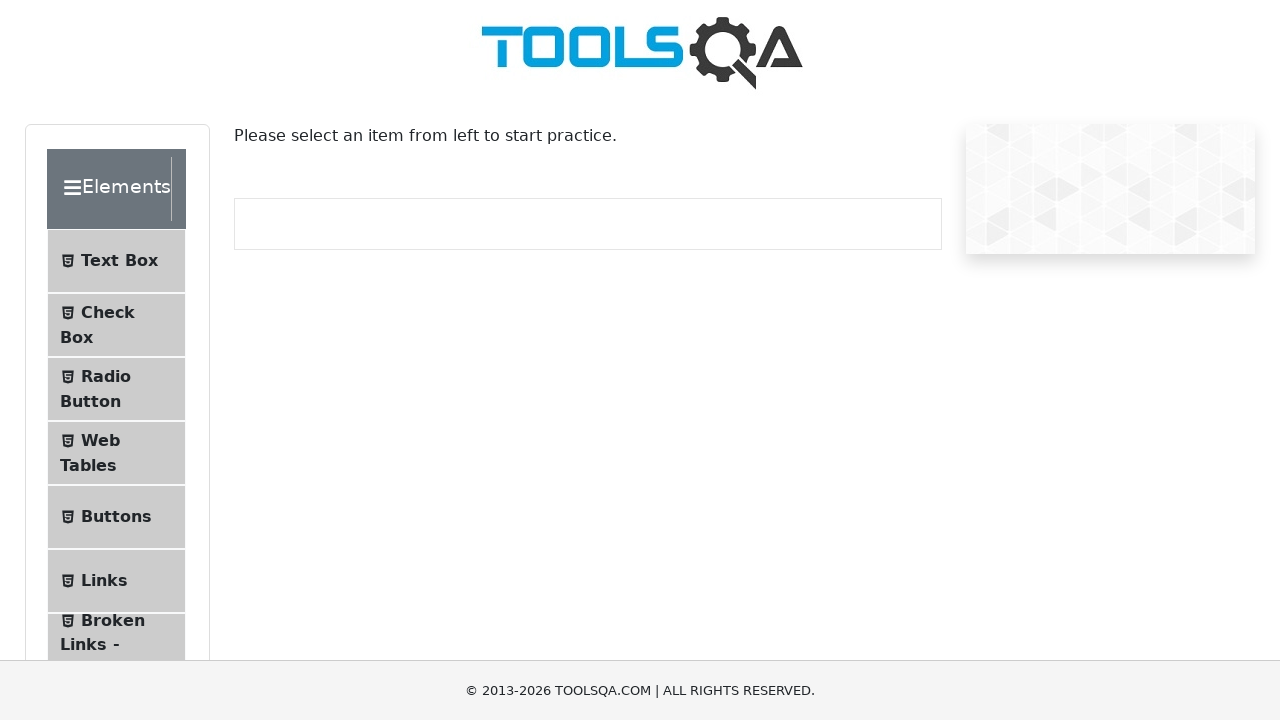

Clicked on Radio Button menu item to navigate to radio button section at (116, 389) on #item-2
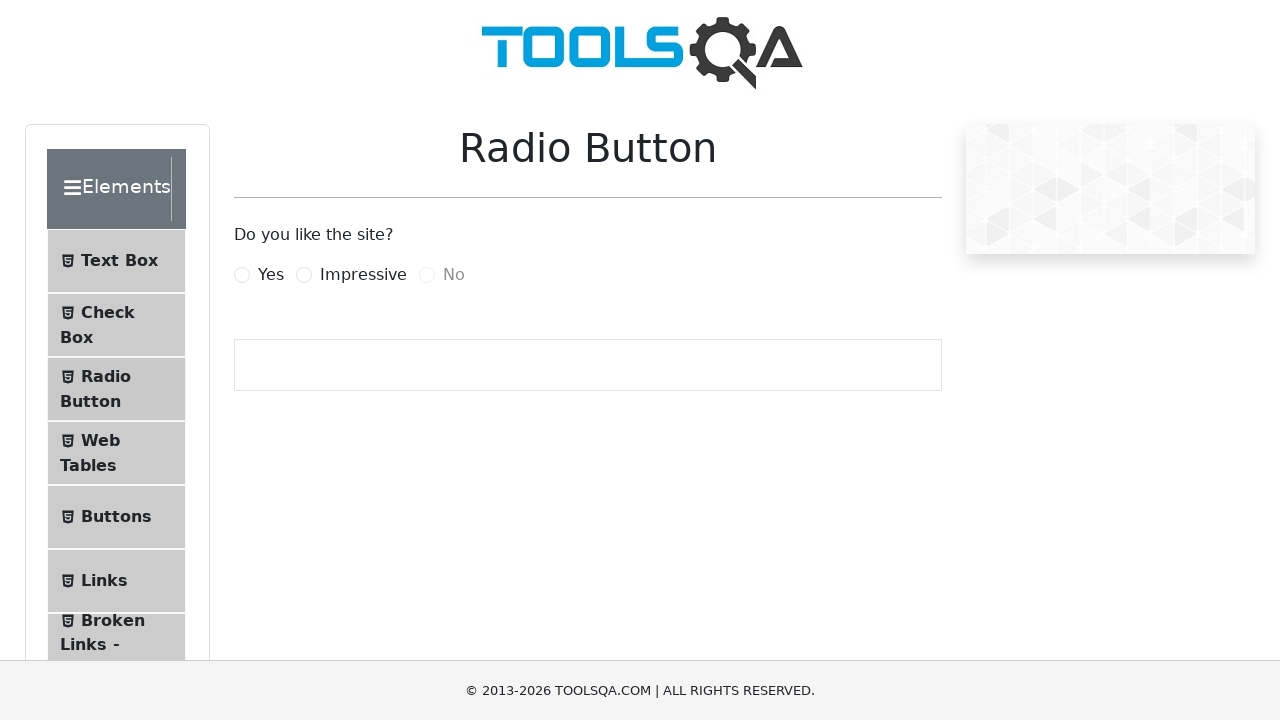

Waited 500ms to allow page to fully load
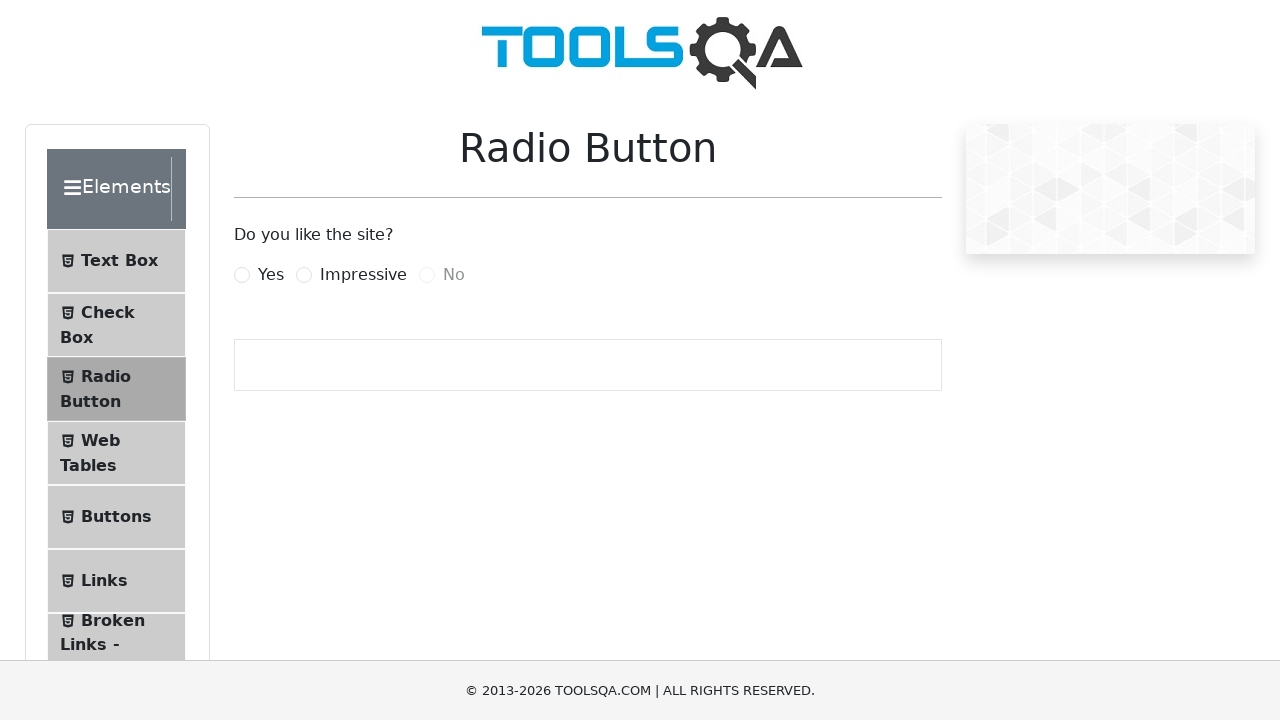

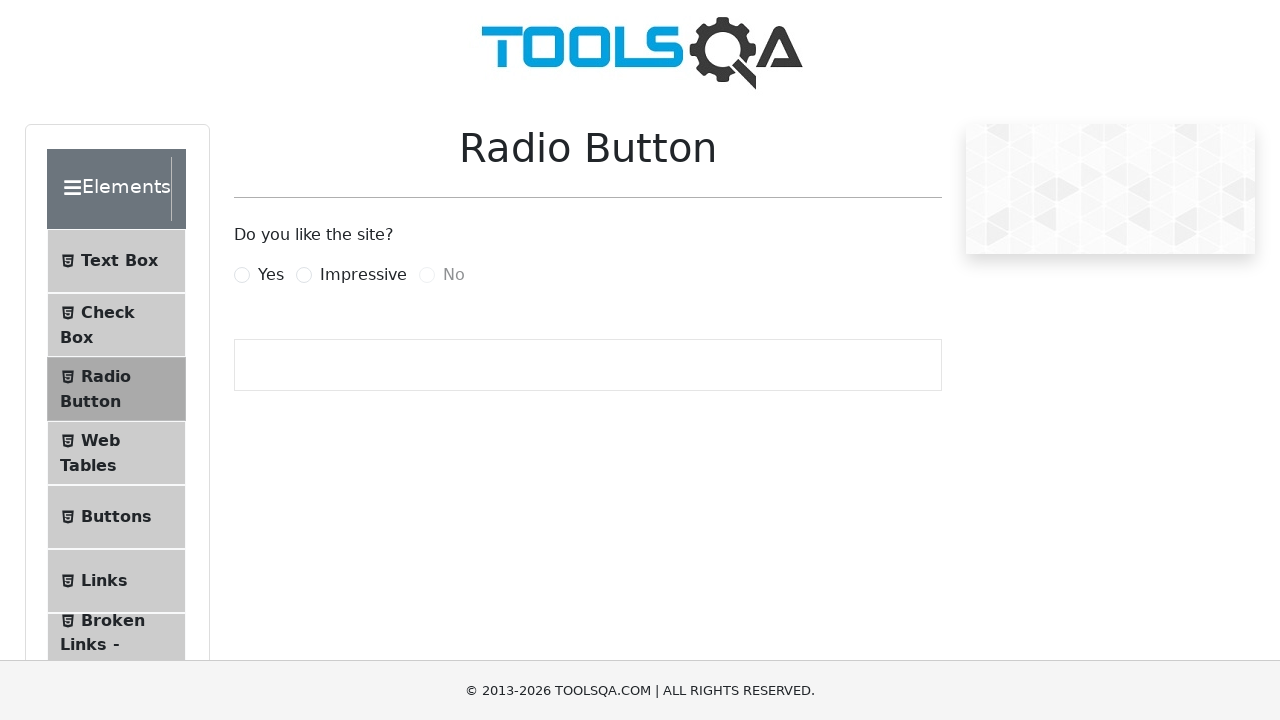